Tests the calculator's addition with very large numbers (9999999999 + 9999999999)

Starting URL: https://testsheepnz.github.io/BasicCalculator.html

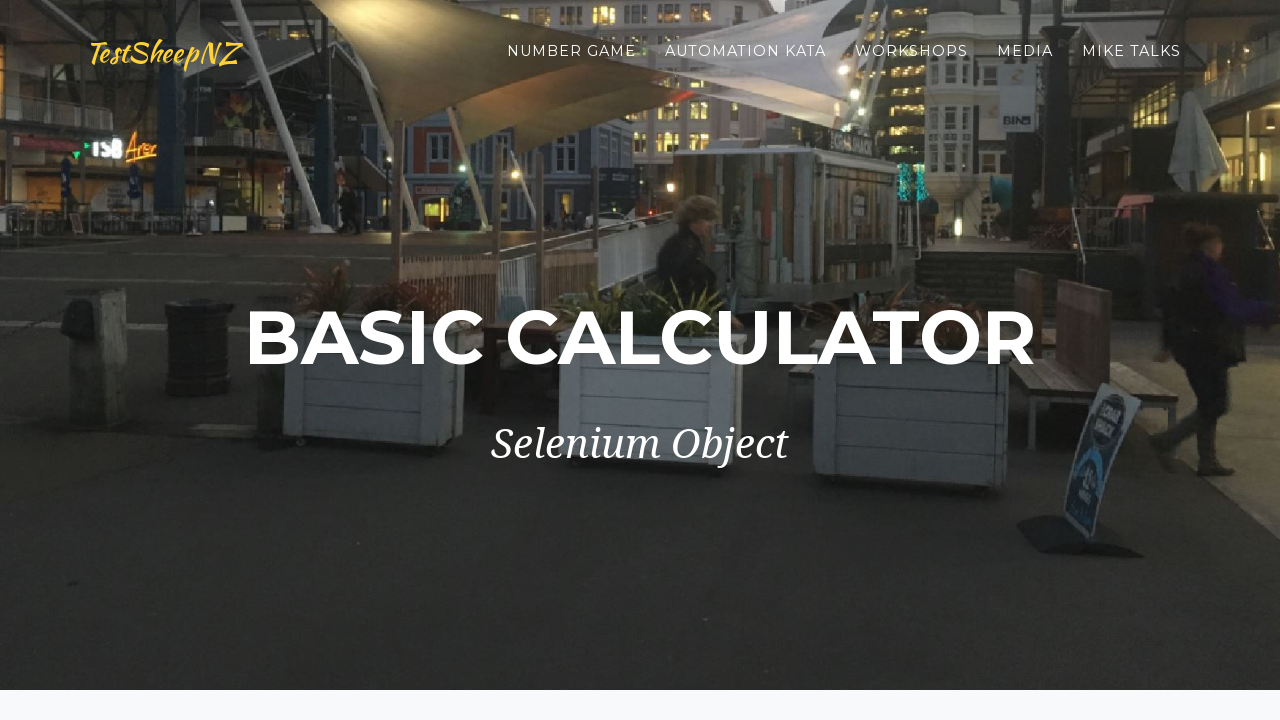

Navigated to Basic Calculator page
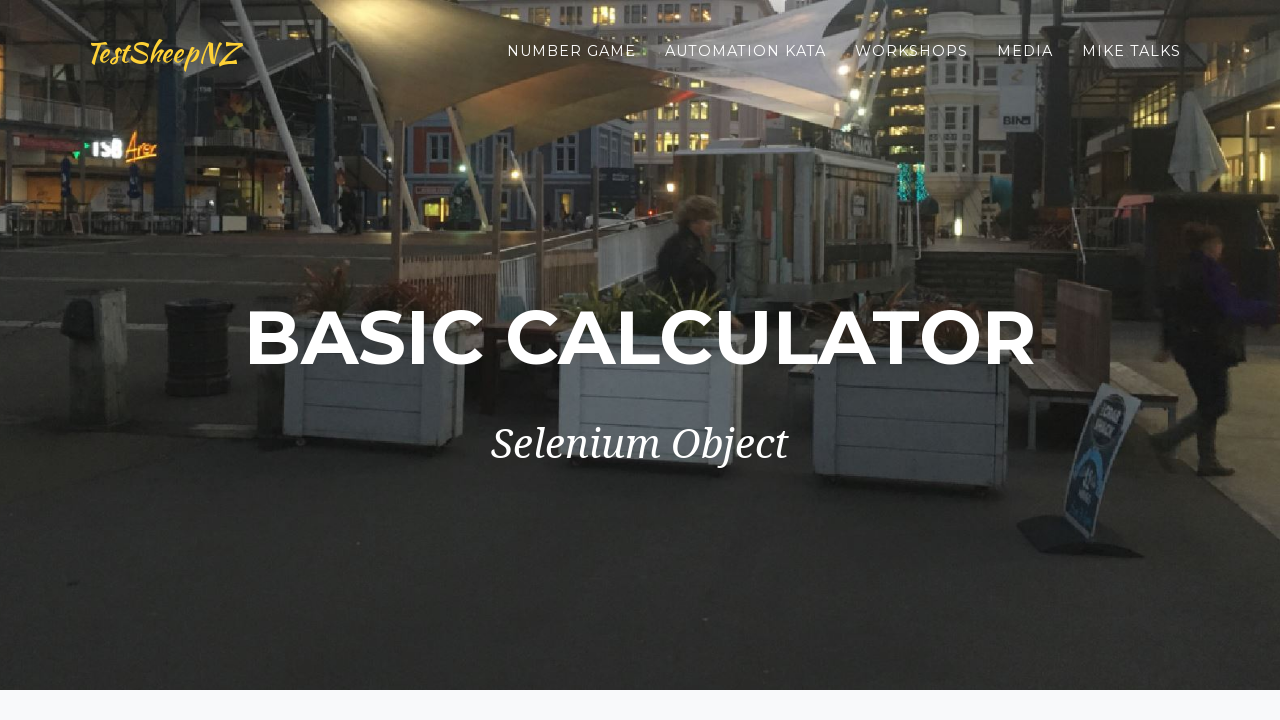

Filled first number field with 9999999999 on #number1Field
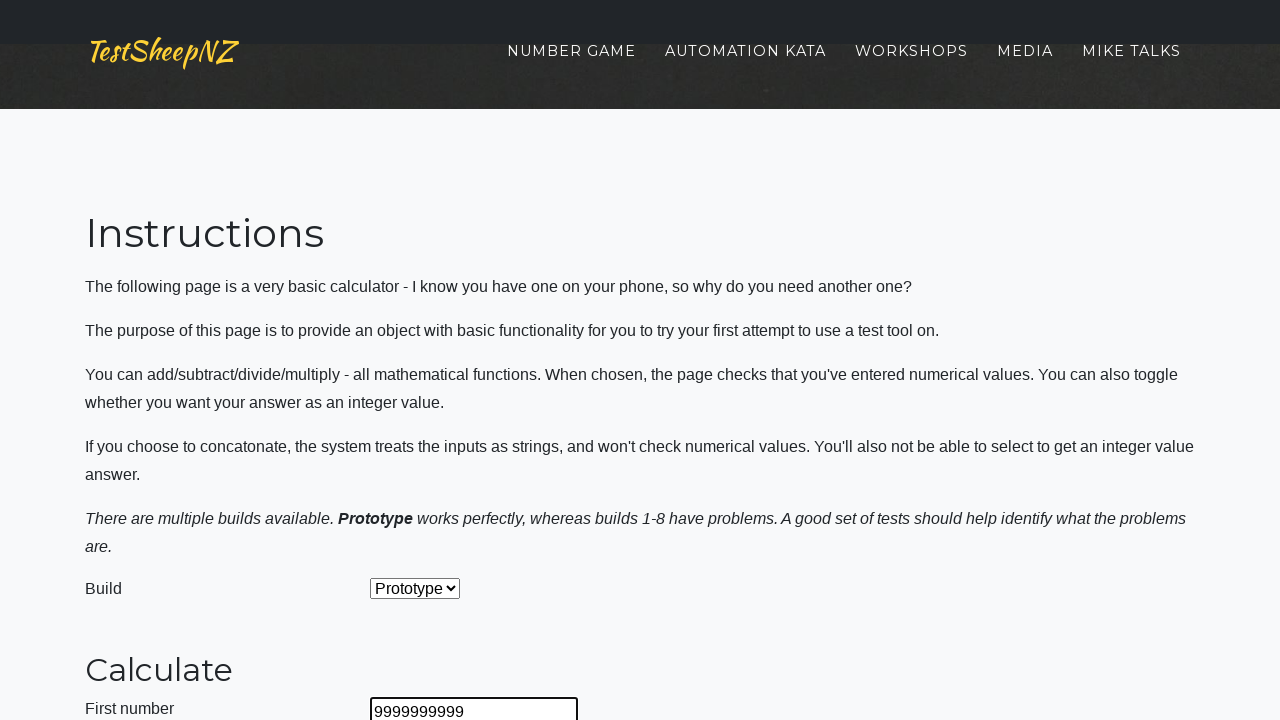

Filled second number field with 9999999999 on #number2Field
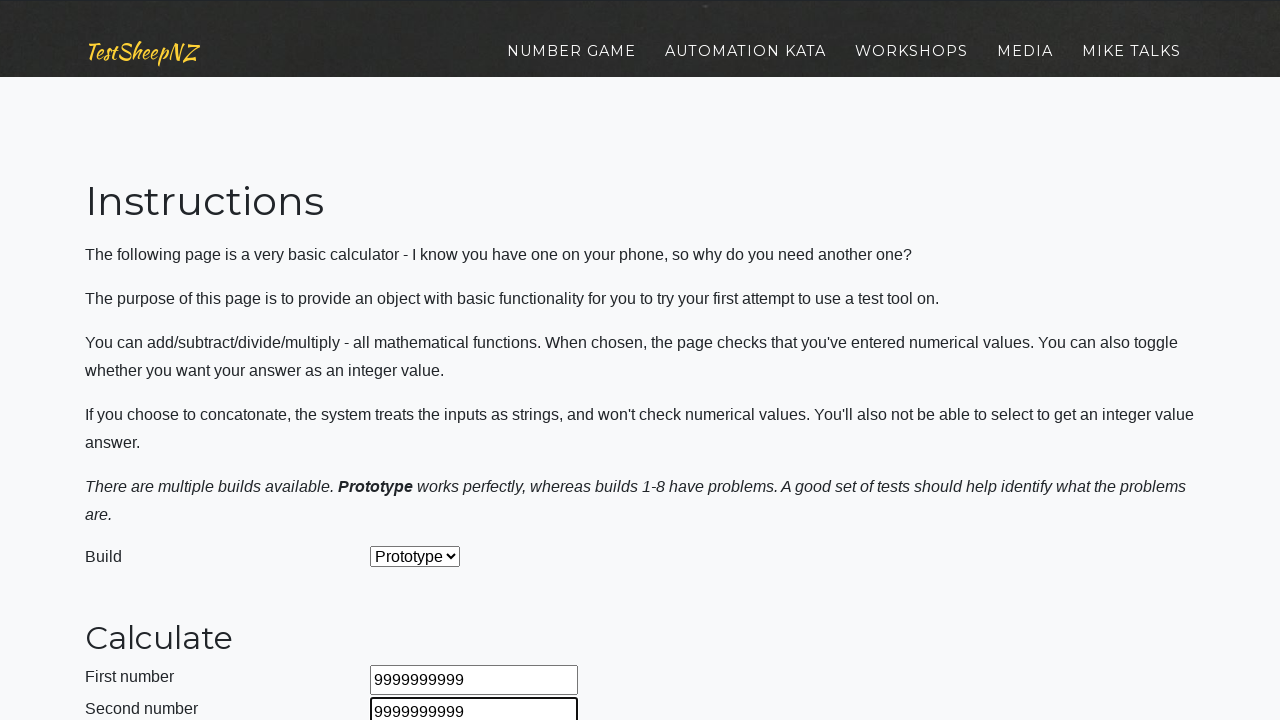

Selected Add operation from dropdown on #selectOperationDropdown
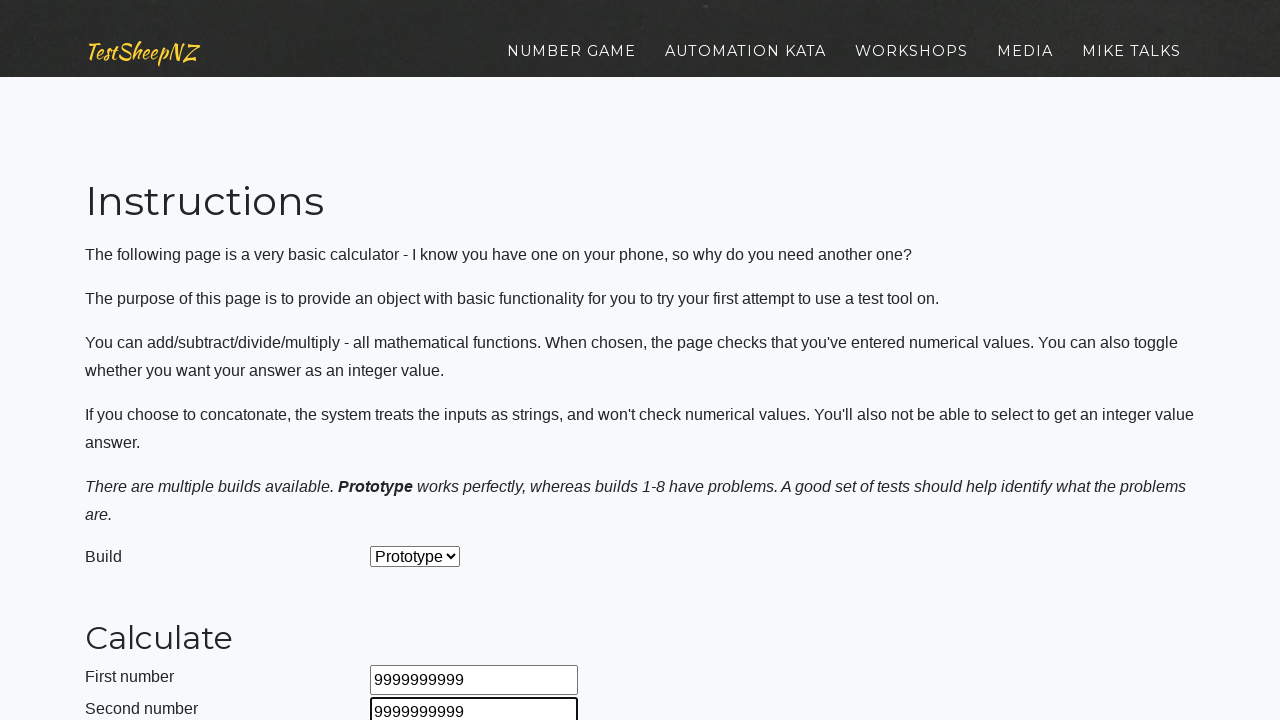

Clicked calculate button at (422, 361) on #calculateButton
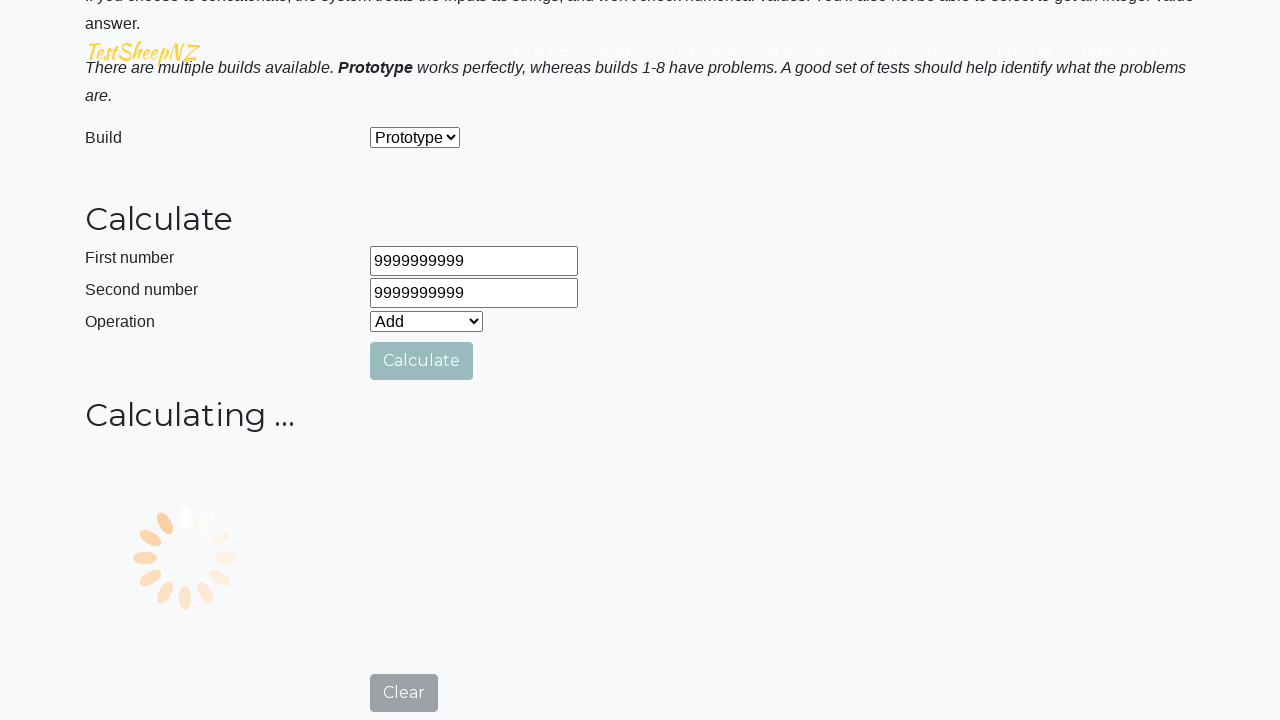

Verified answer field displays correct result 19999999998
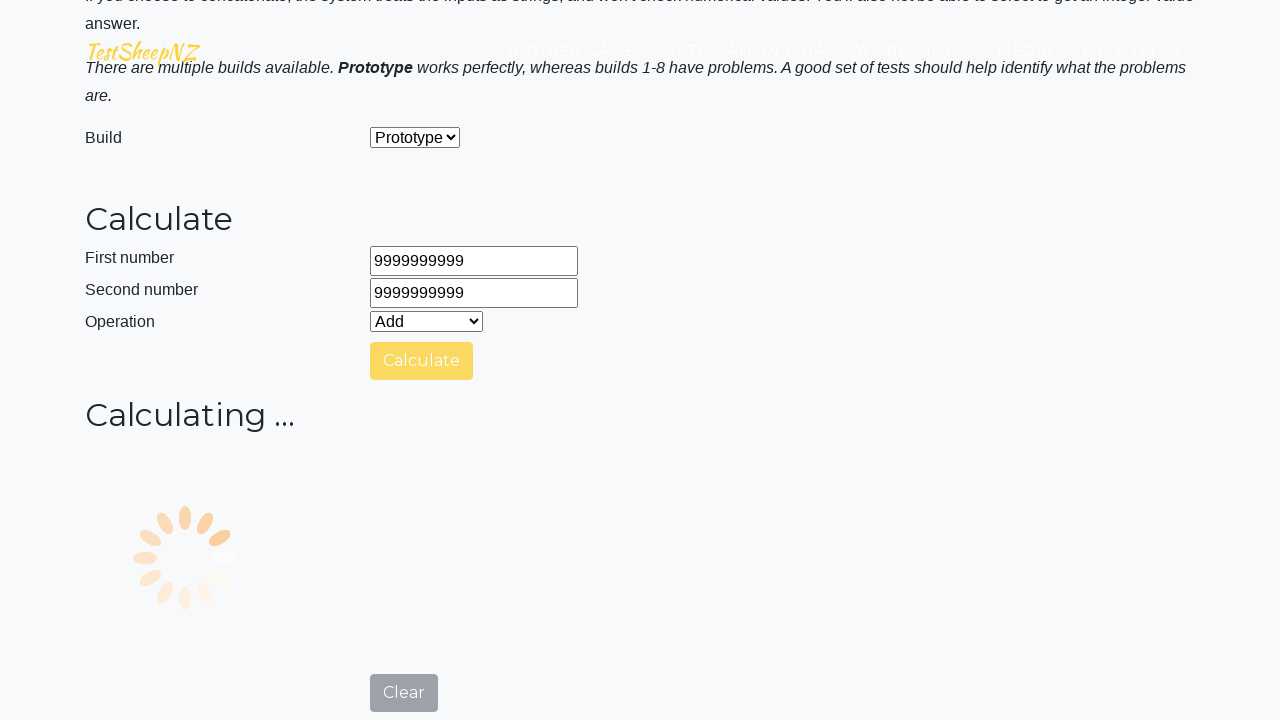

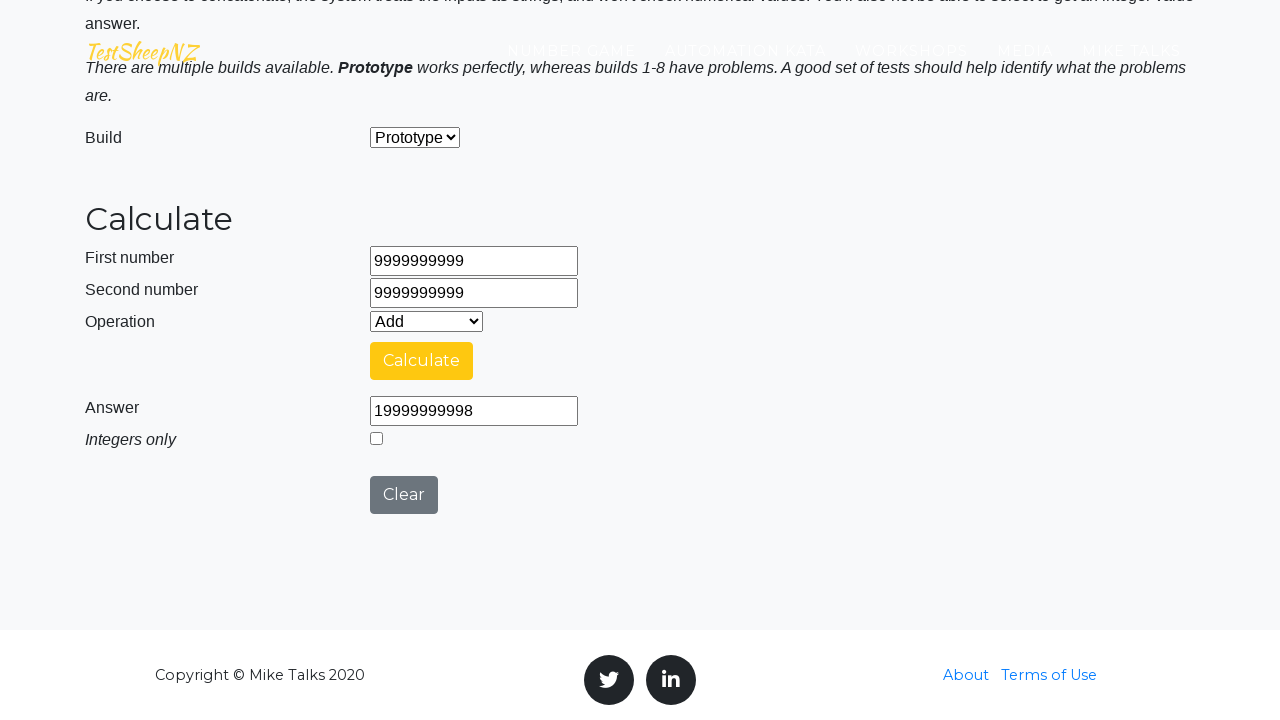